Tests date picker functionality by selecting a specific date and verifying the selected values

Starting URL: https://rahulshettyacademy.com/seleniumPractise/#/offers

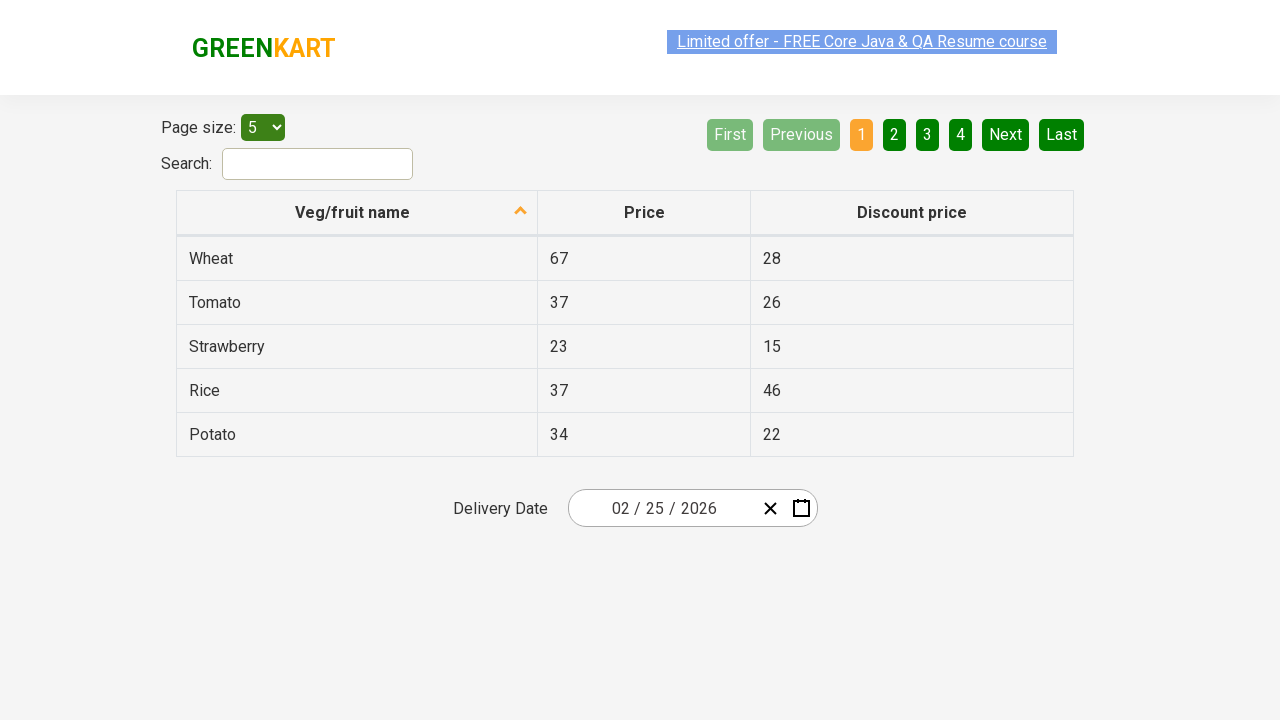

Clicked date picker input to open calendar at (662, 508) on xpath=//div[@class='react-date-picker__inputGroup']
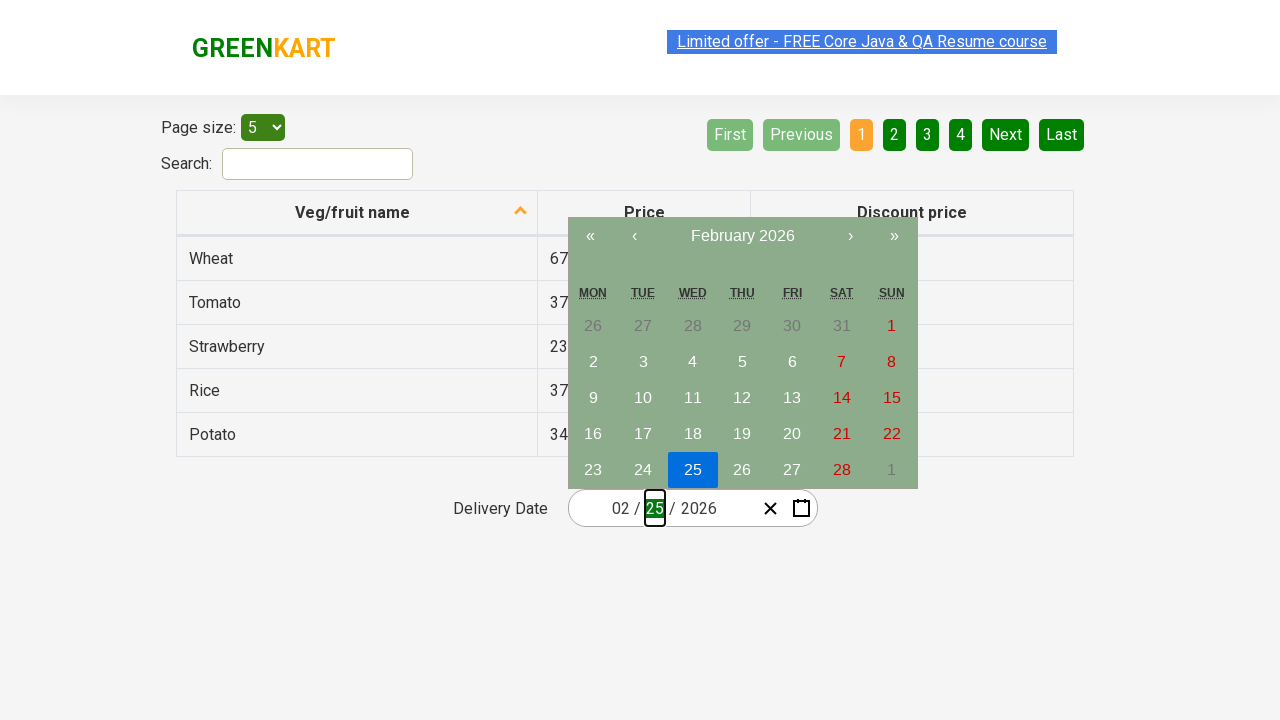

Clicked navigation label to switch to year view at (742, 236) on xpath=//span[@class='react-calendar__navigation__label__labelText react-calendar
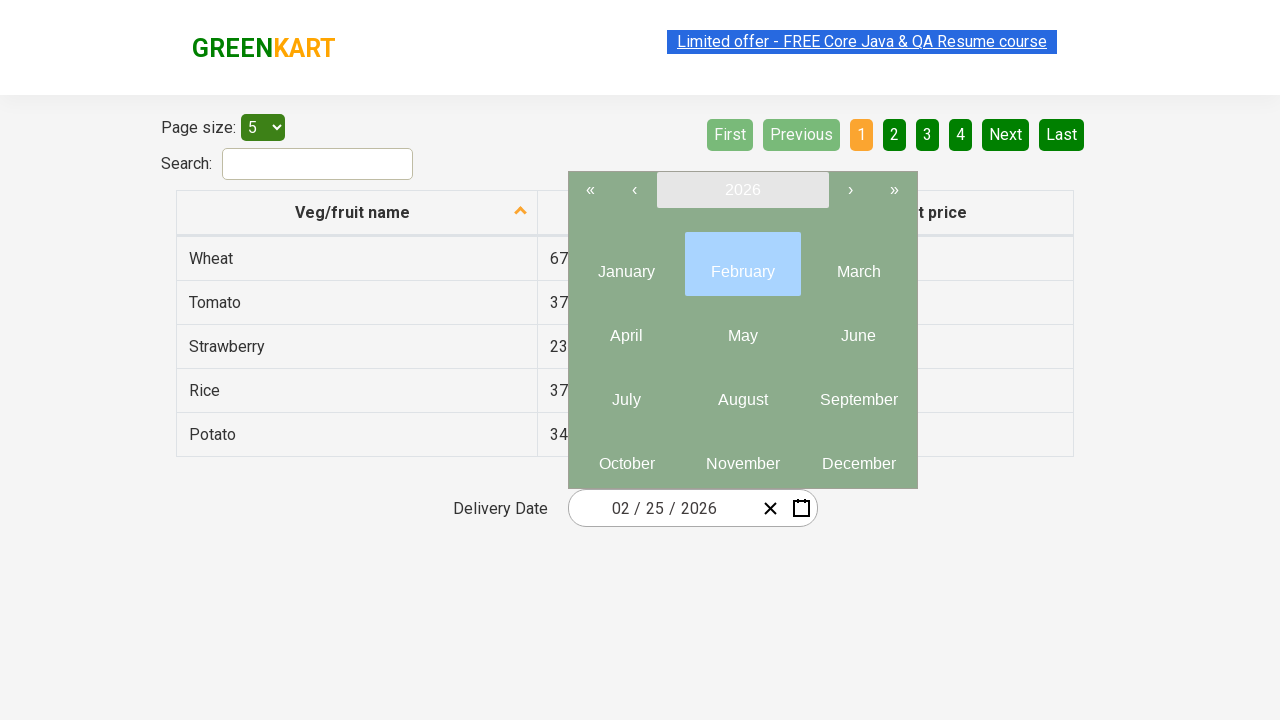

Clicked navigation label again to switch to decade view at (742, 190) on xpath=//span[@class='react-calendar__navigation__label__labelText react-calendar
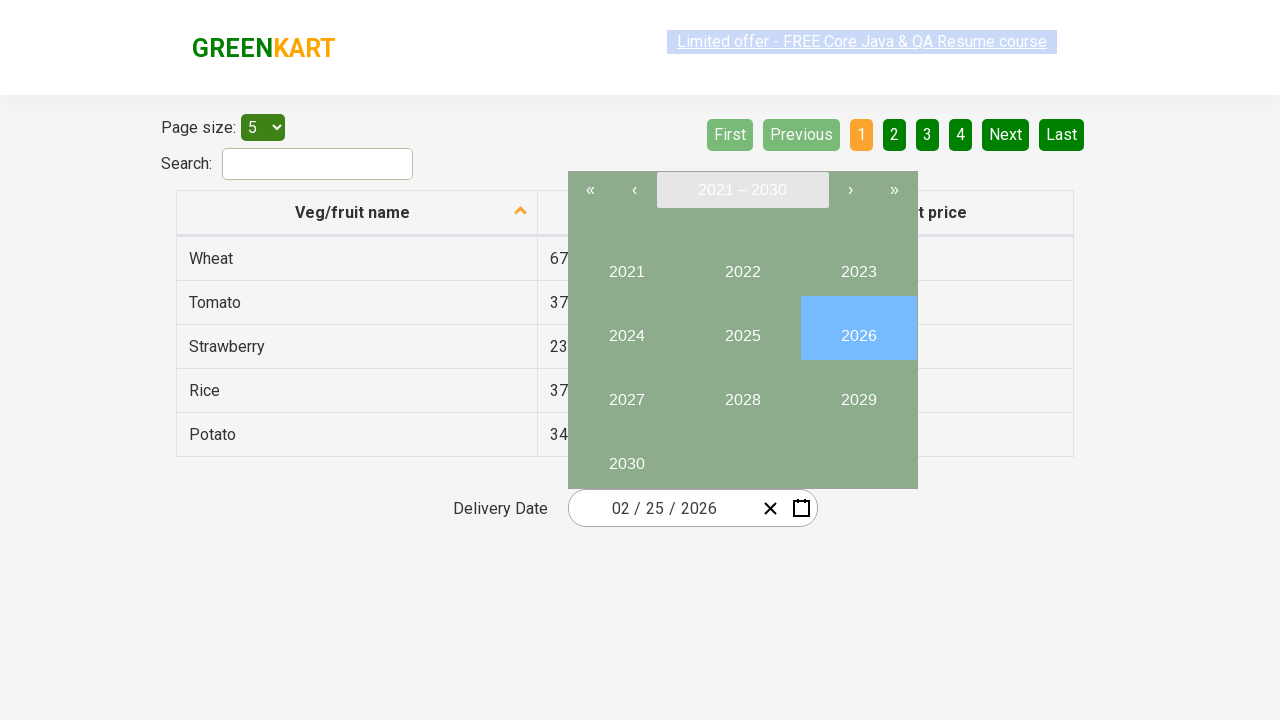

Selected year 2024 at (626, 328) on xpath=//button[text()='2024']
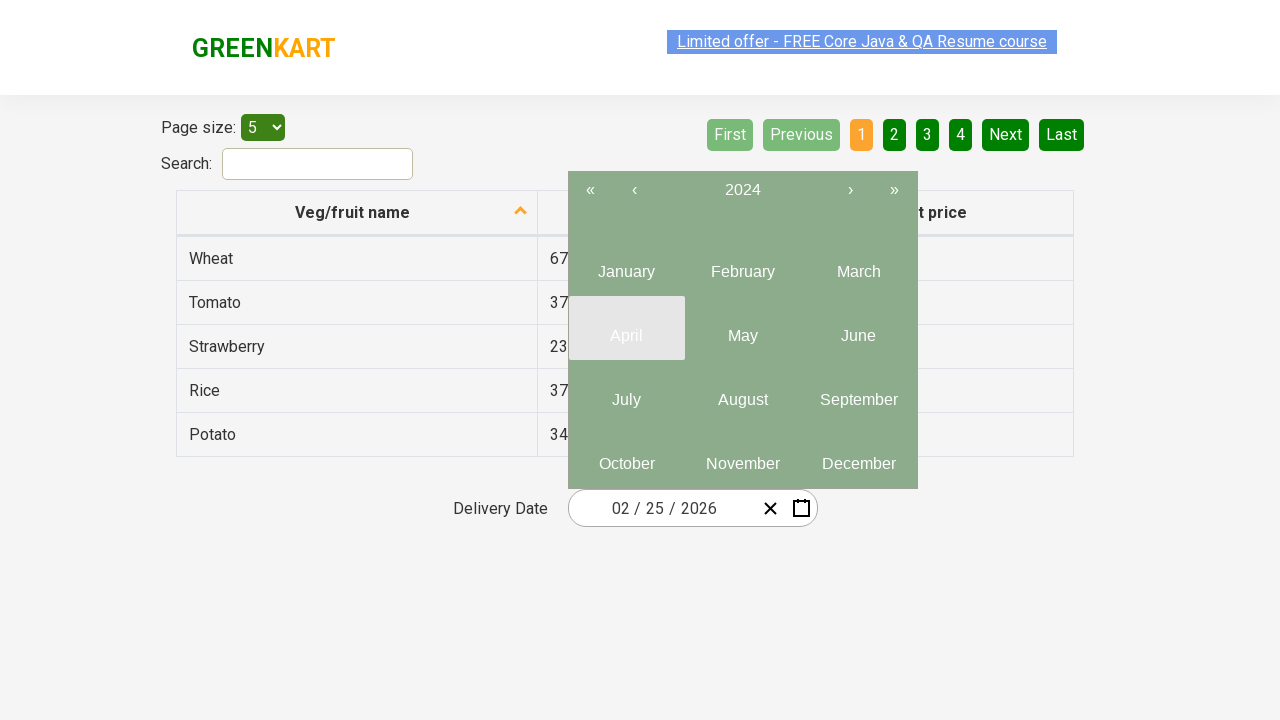

Selected month June (index 5) at (858, 328) on xpath=//button[@class='react-calendar__tile react-calendar__year-view__months__m
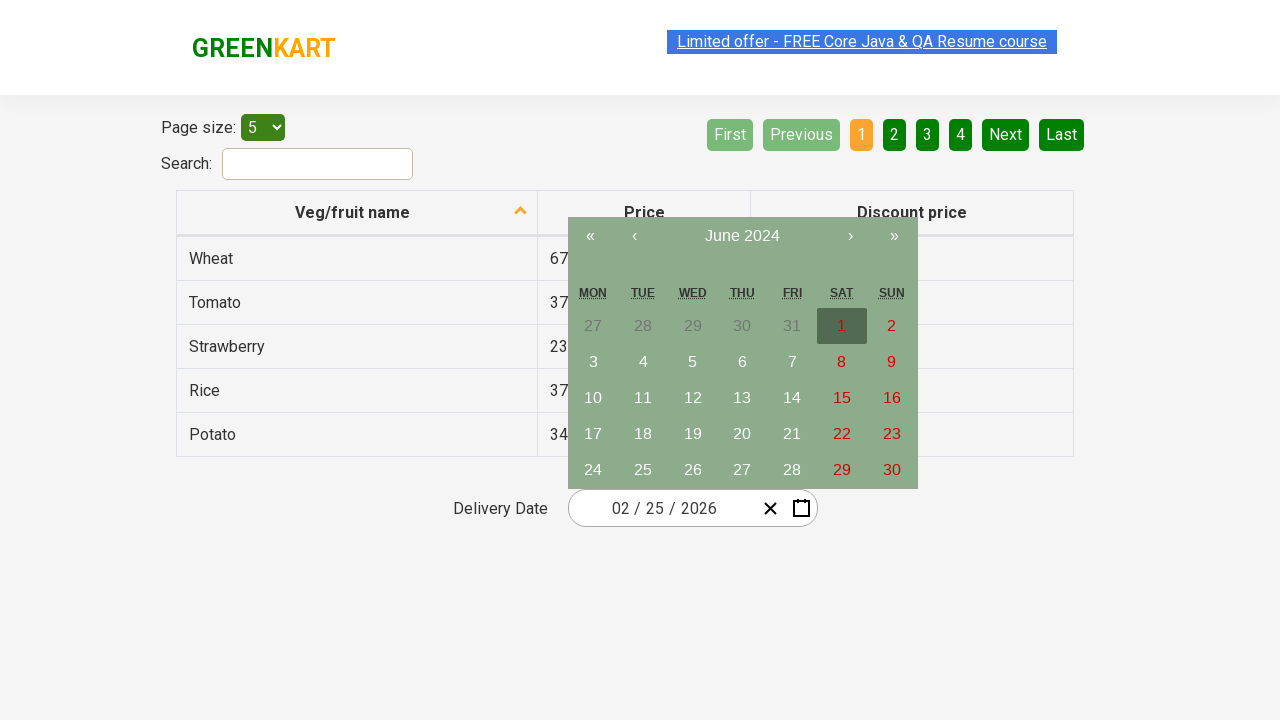

Selected day 15 at (842, 398) on xpath=//abbr[text()='15']
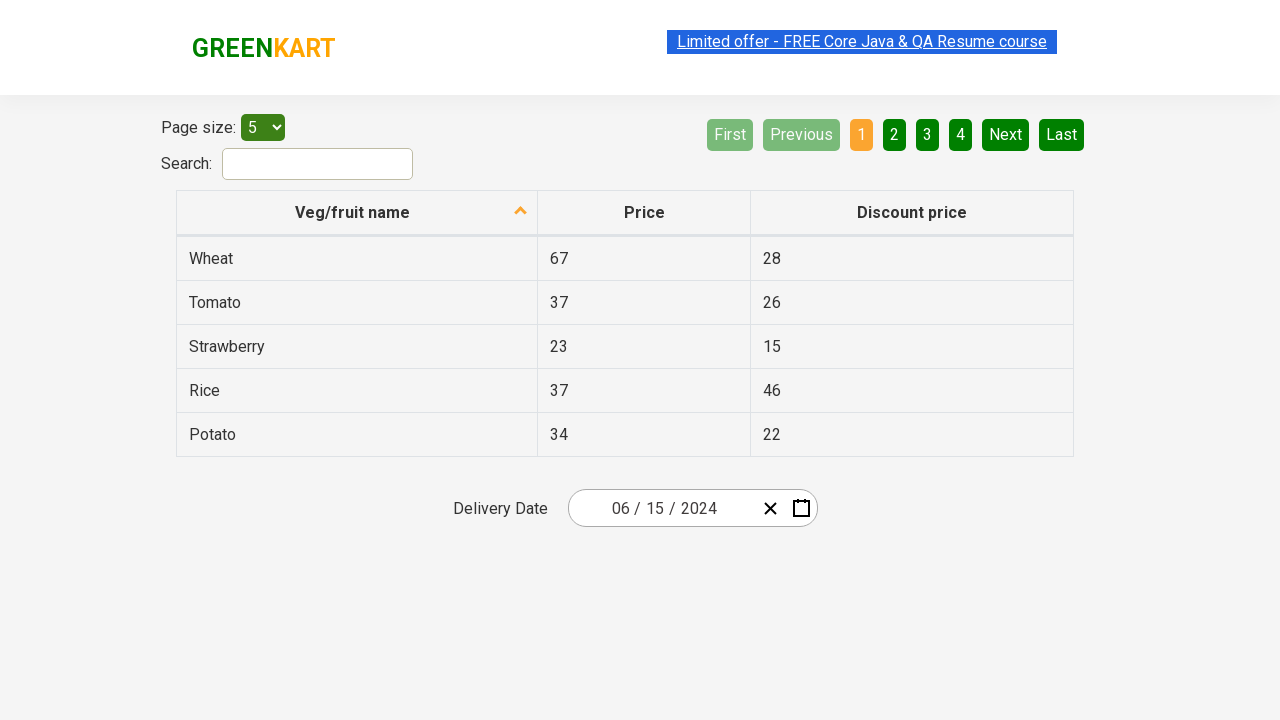

Retrieved all date input fields
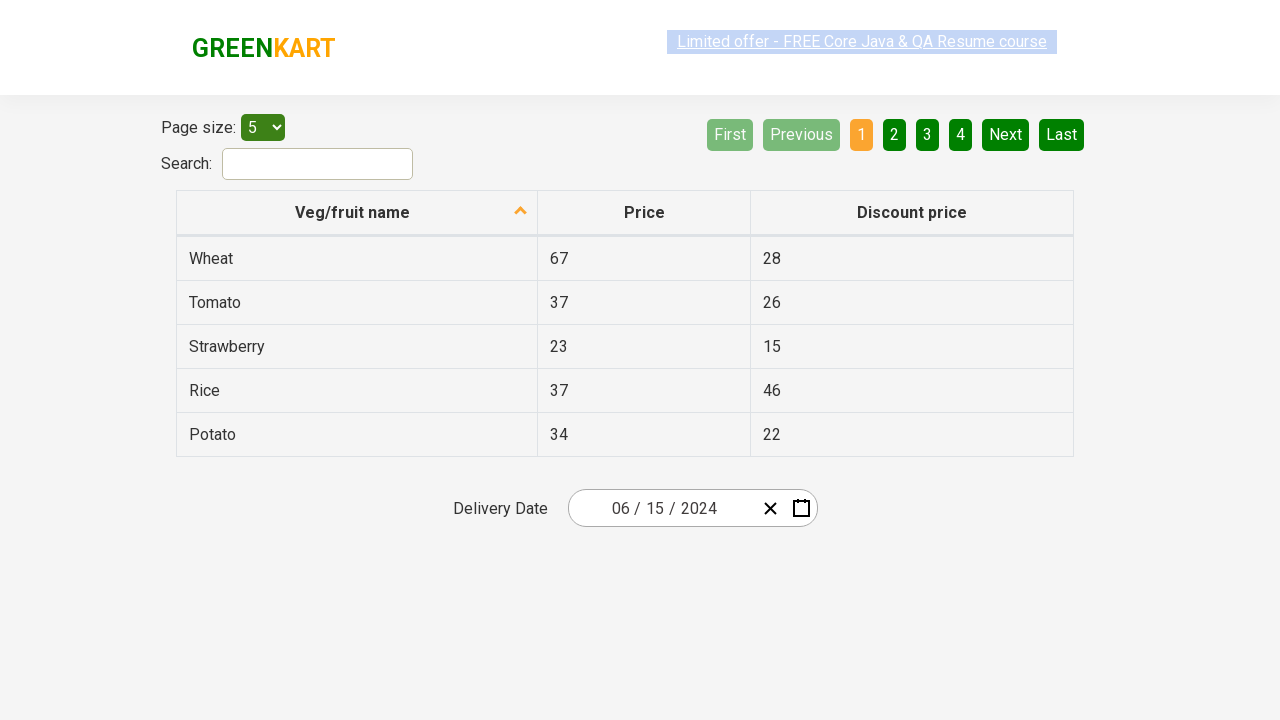

Verified at least 3 date input fields exist
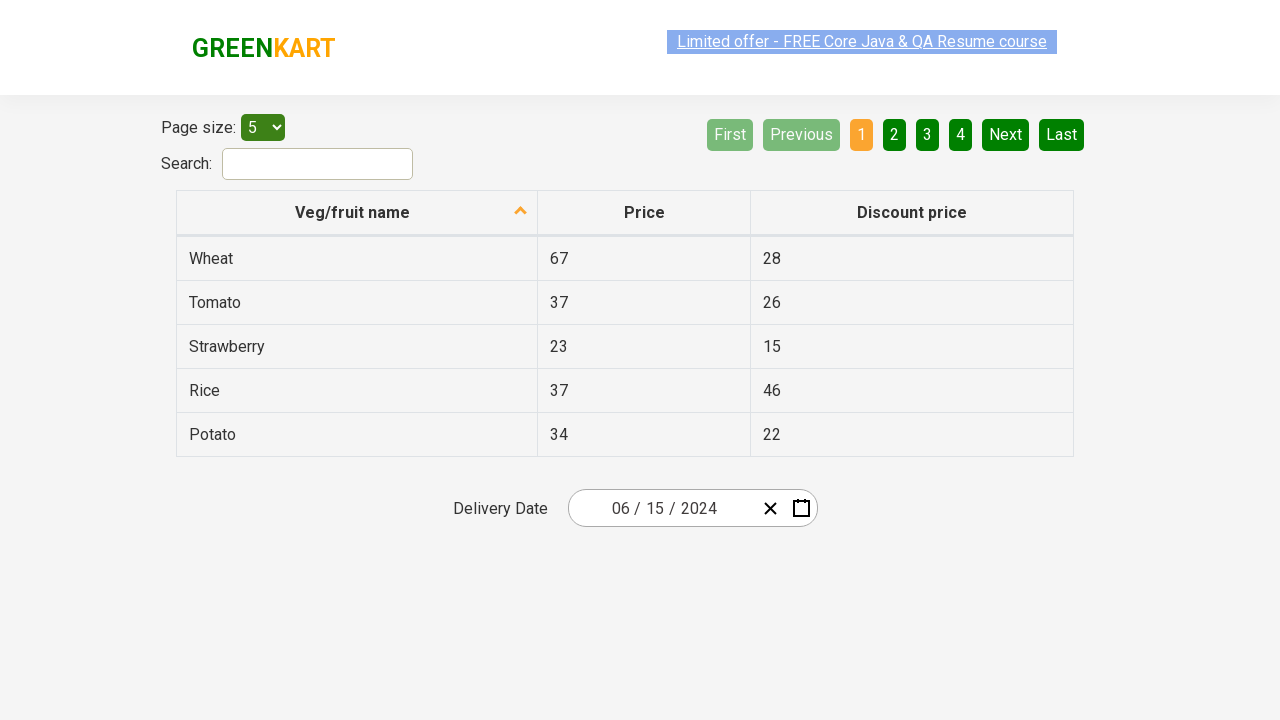

Verified month value is 6
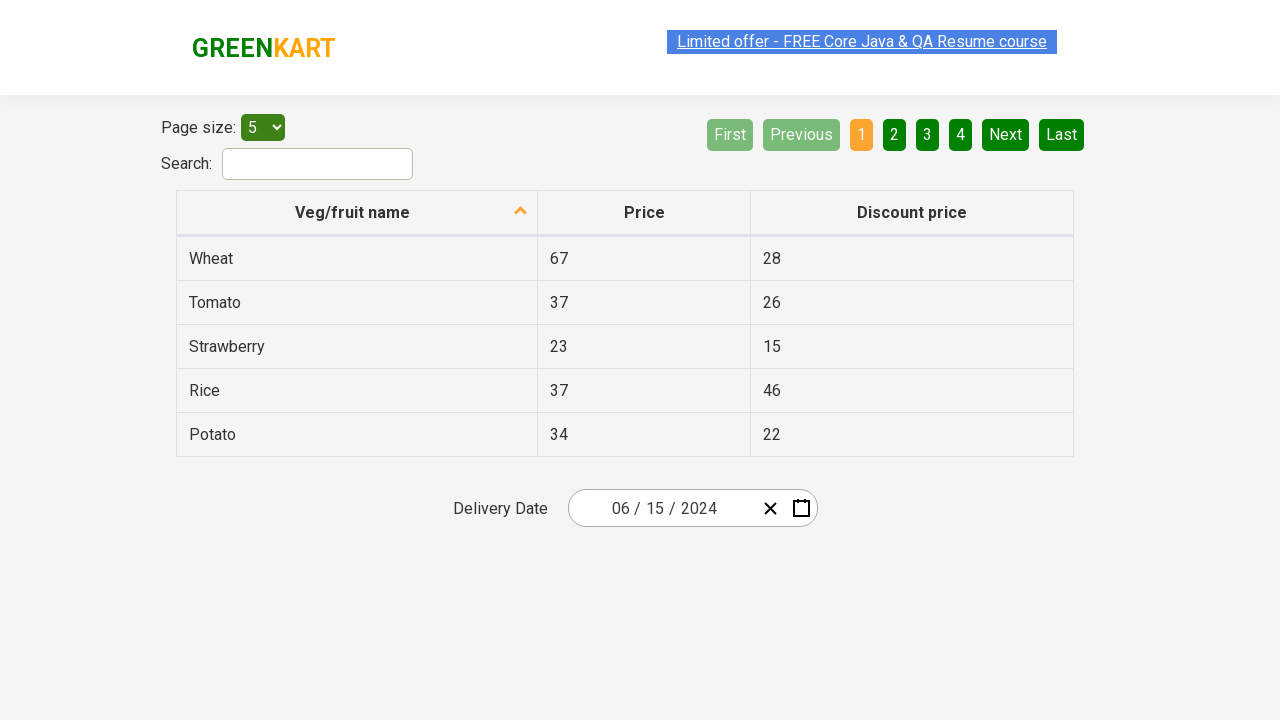

Verified day value is 15
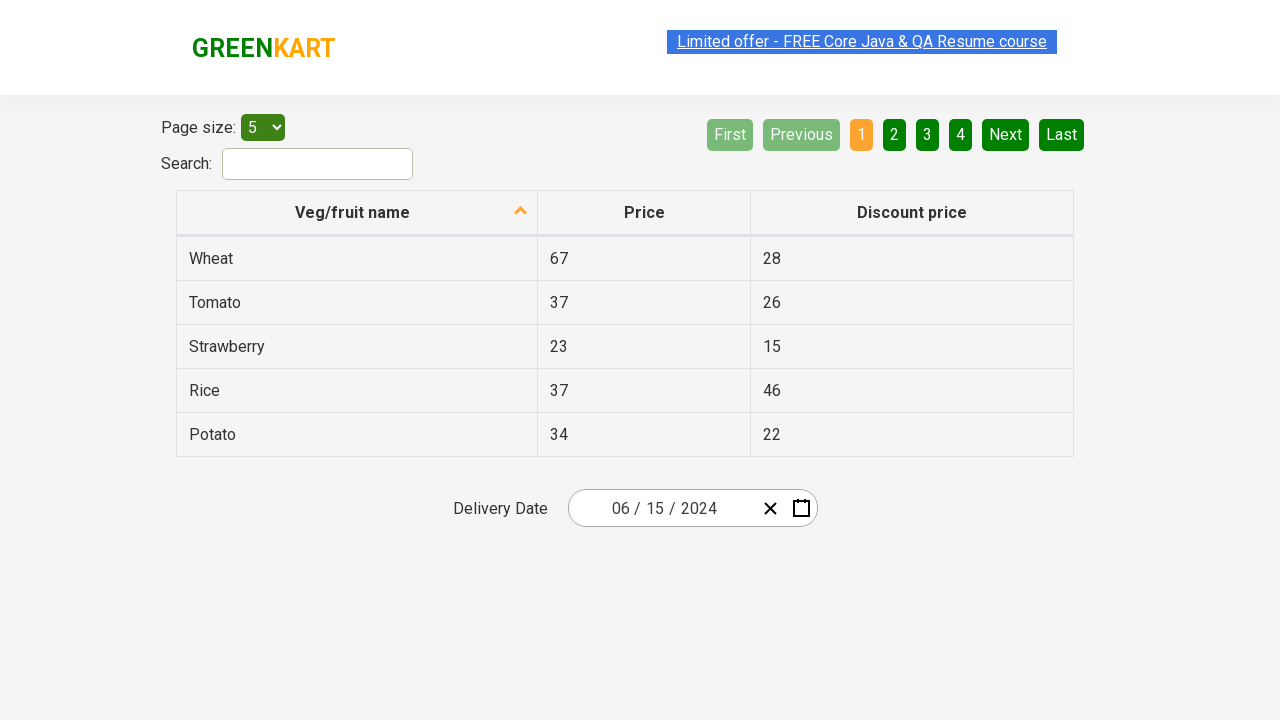

Verified year value is 2024
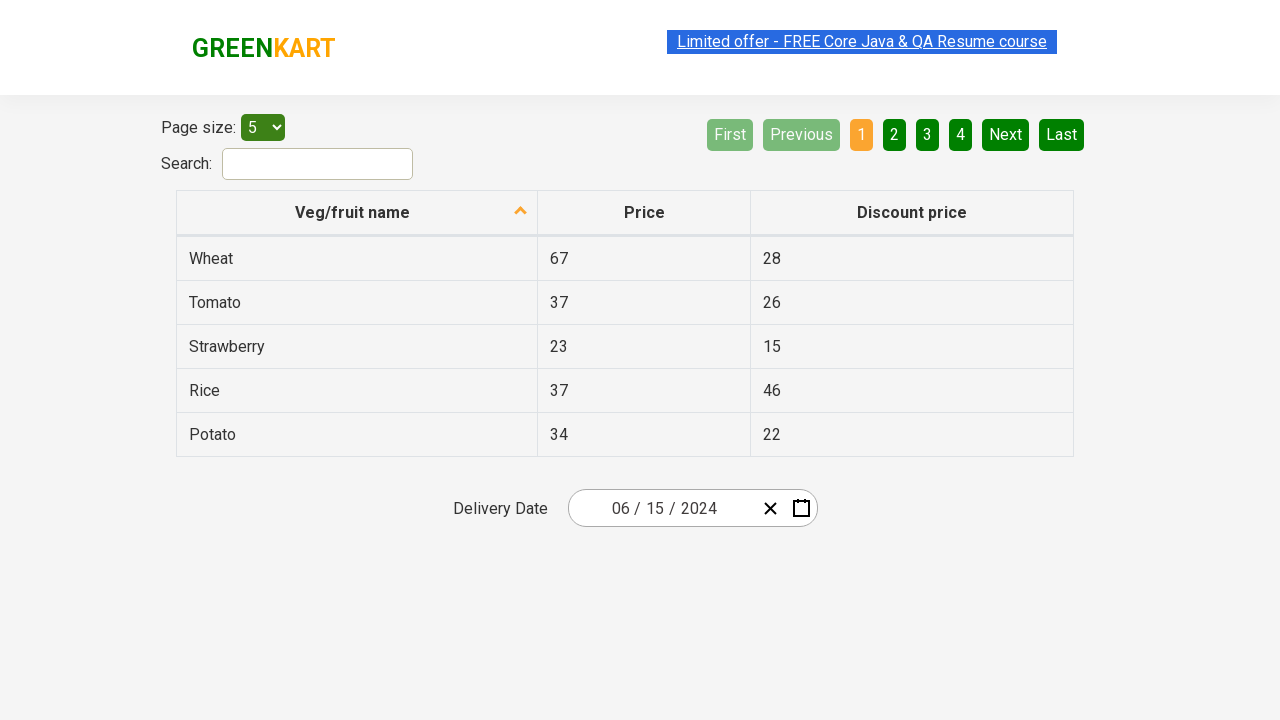

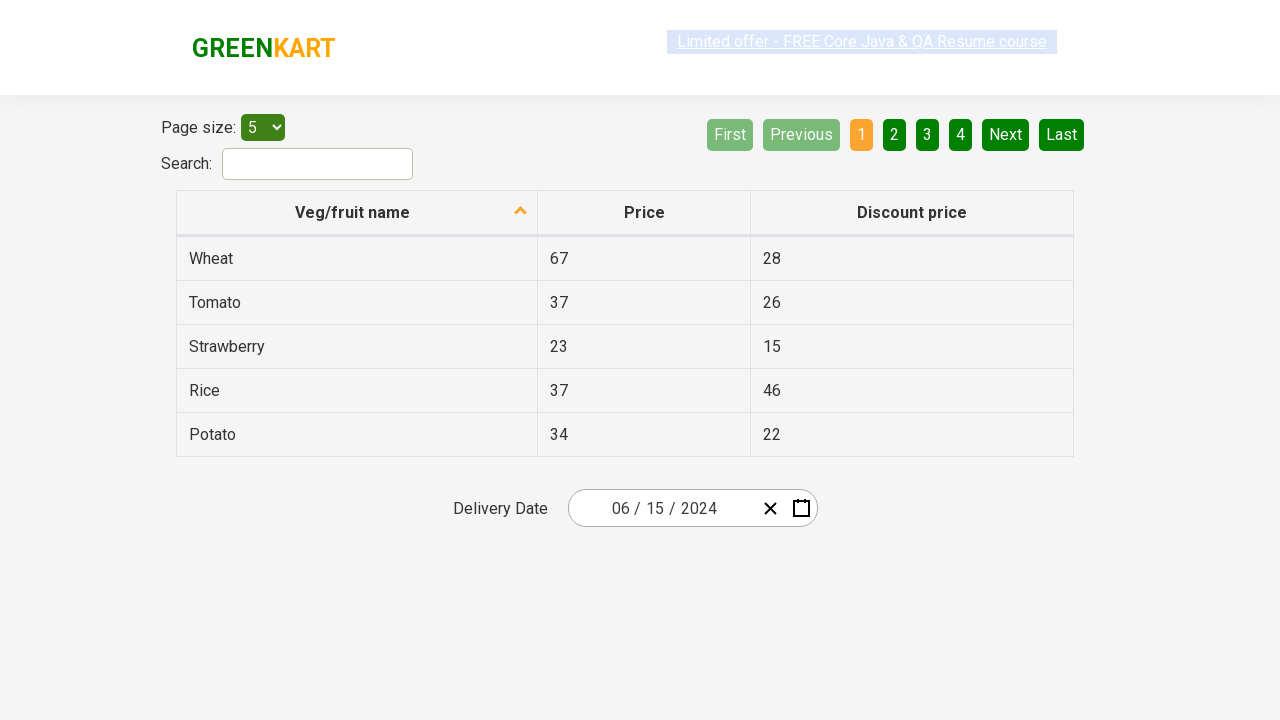